Tests the sign-up flow initiation by clicking the sign-up button and verifying the email container is displayed

Starting URL: https://github.com/

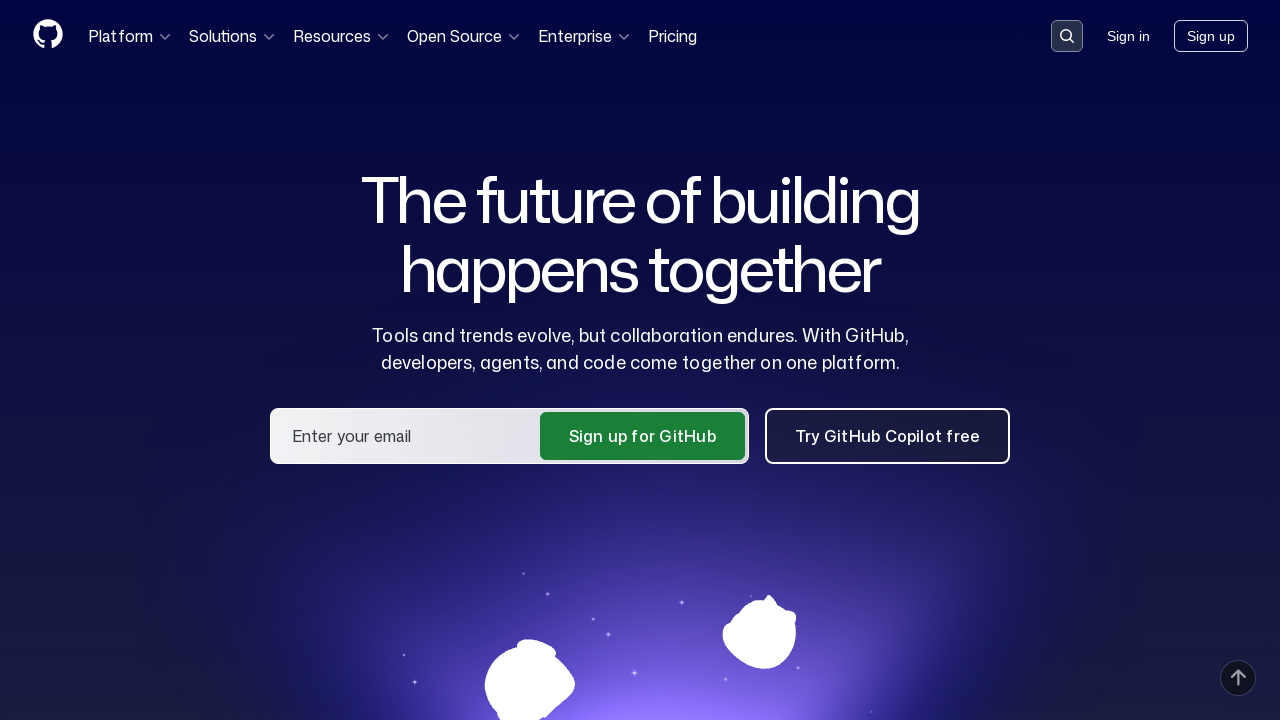

Clicked sign-up button on GitHub homepage at (1211, 36) on a:has-text('Sign up')
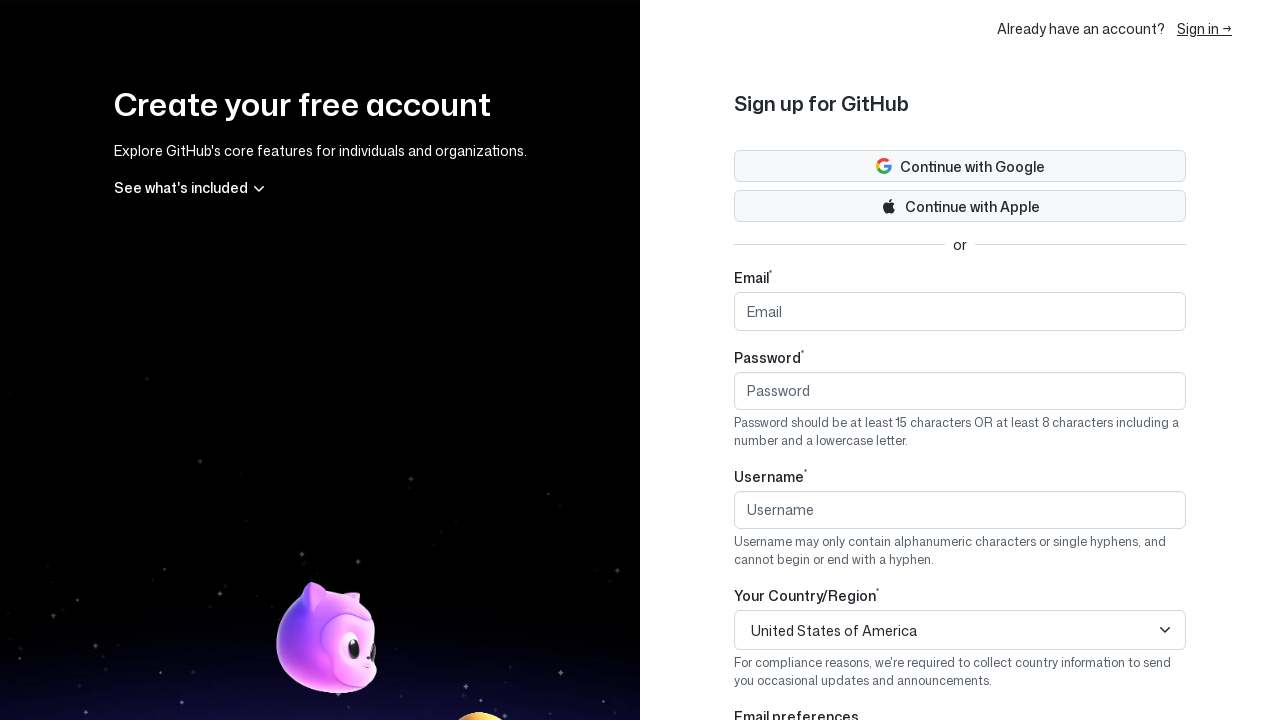

Email input field became visible on sign-up page
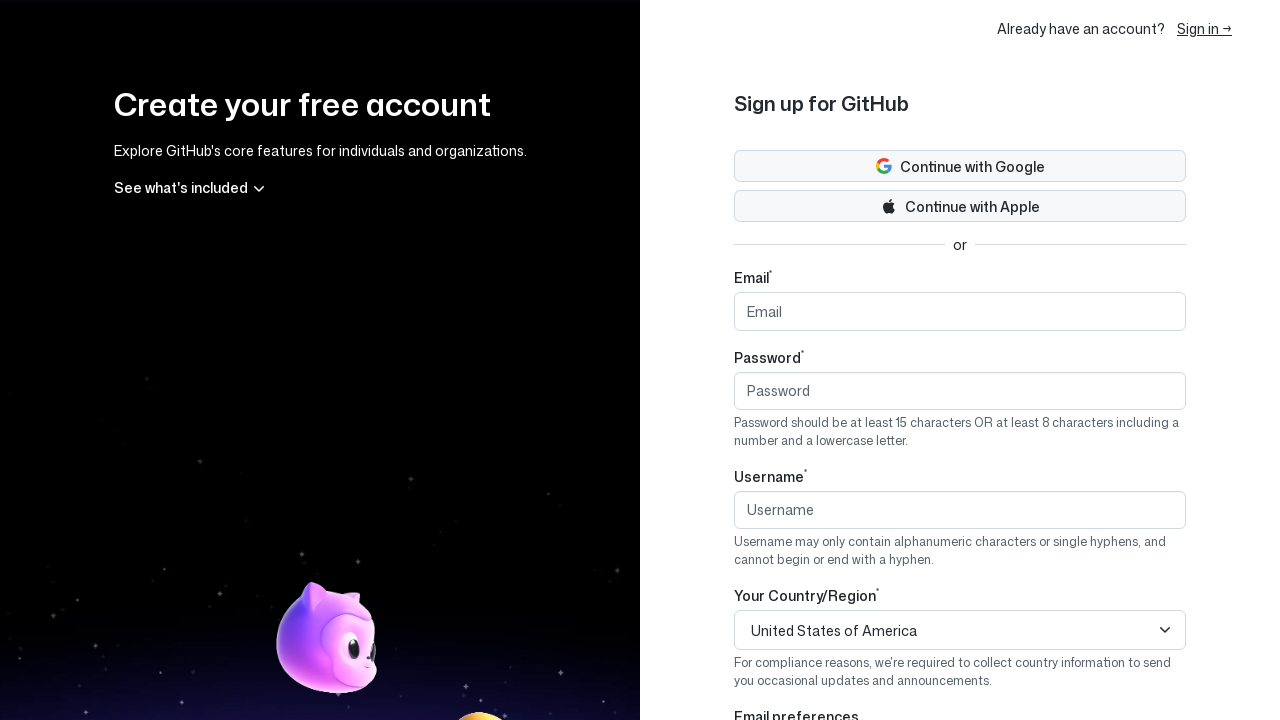

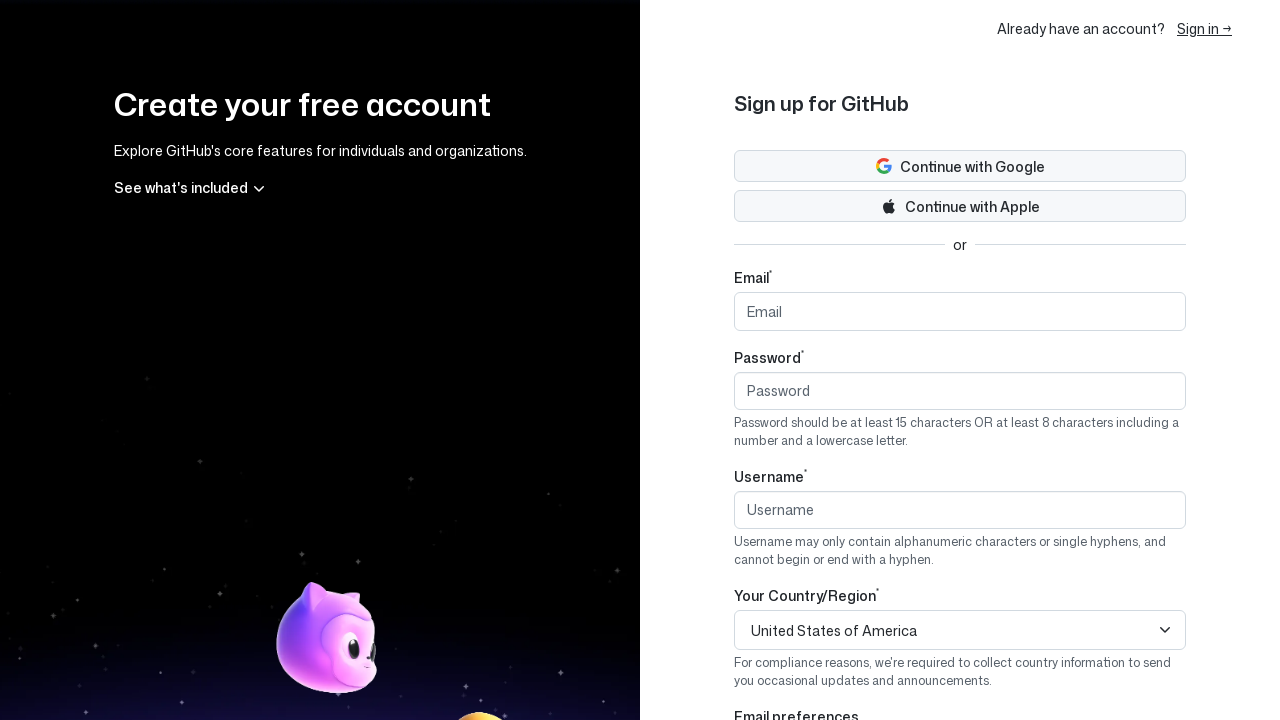